Tests form validation on a quote form by submitting without required fields, then partially filling the name dialog and testing username minimum length validation

Starting URL: https://skryabin.com/market/quote.html

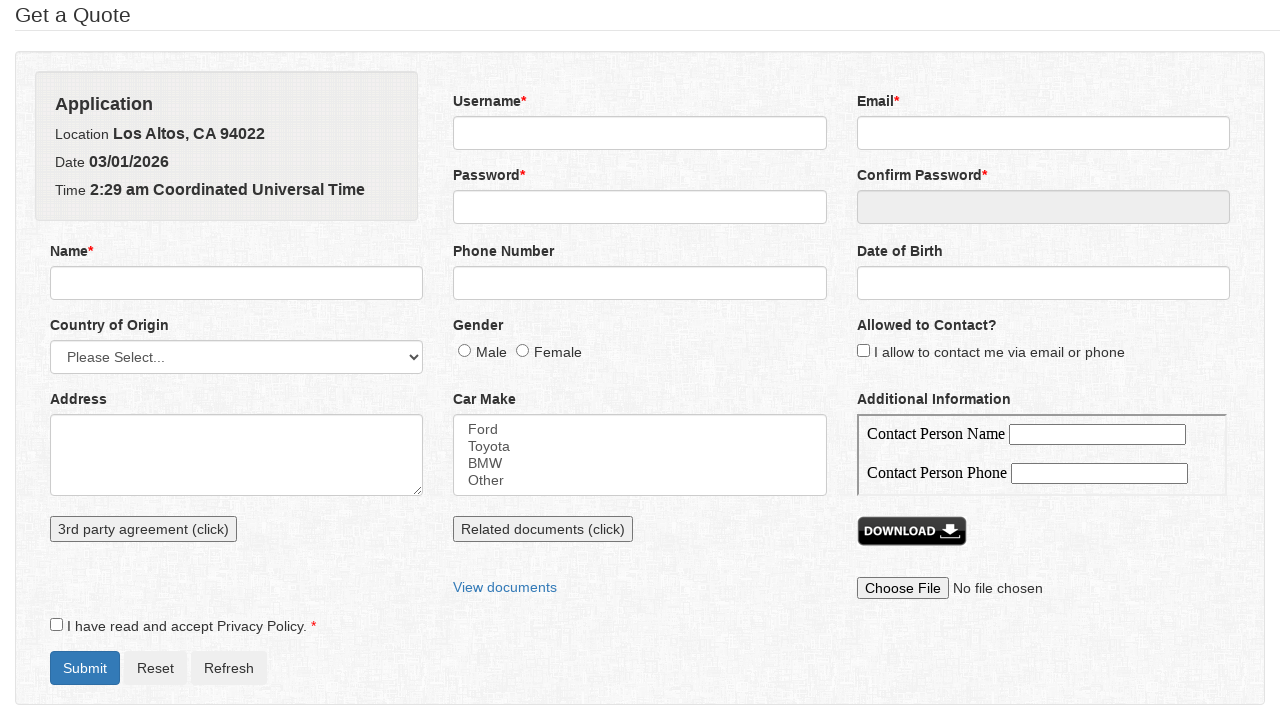

Clicked submit button to trigger validation errors at (85, 668) on #formSubmit
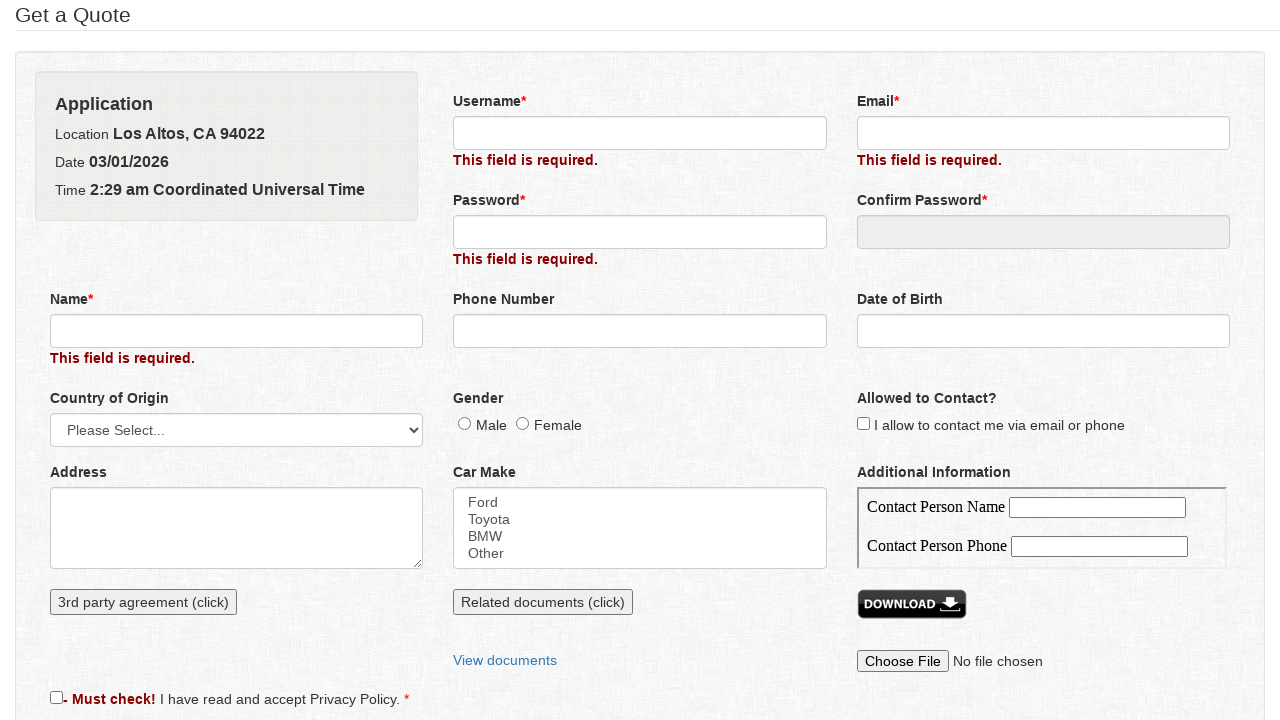

Name field error message displayed
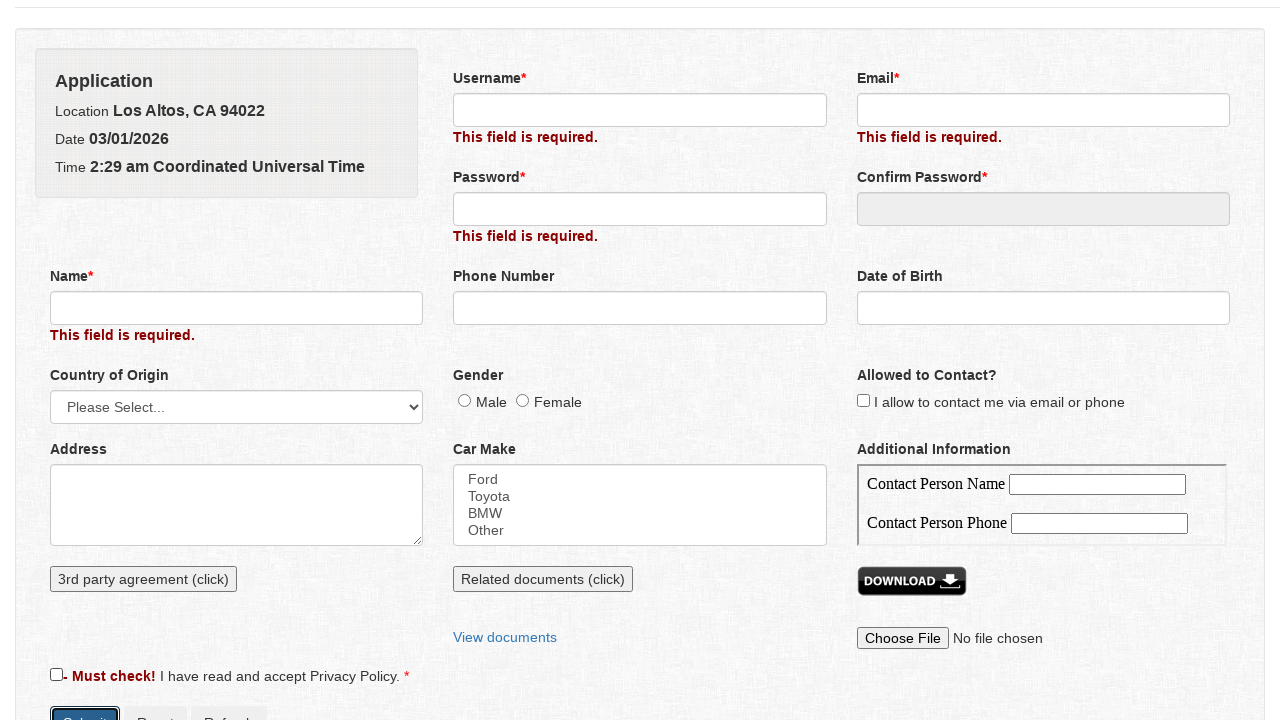

Clicked name field to open name dialog at (237, 228) on input[name='name']
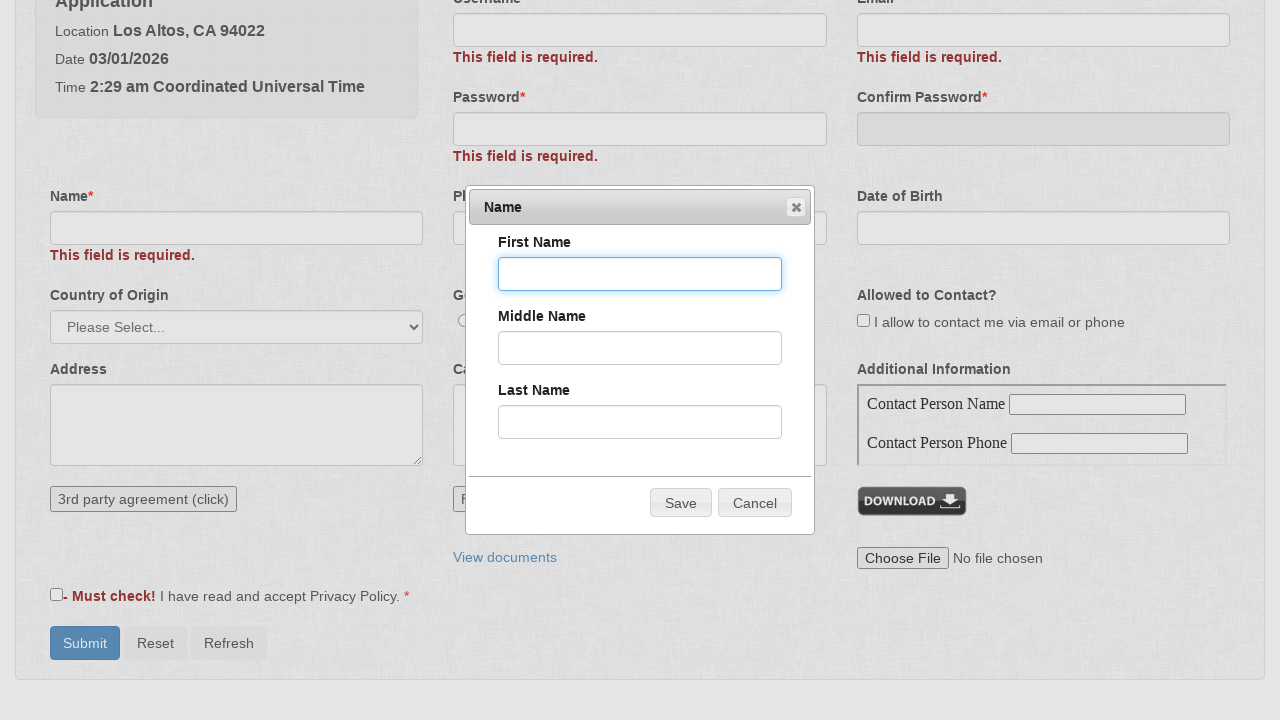

Filled first name field with 'Peter' on input[name='firstName']
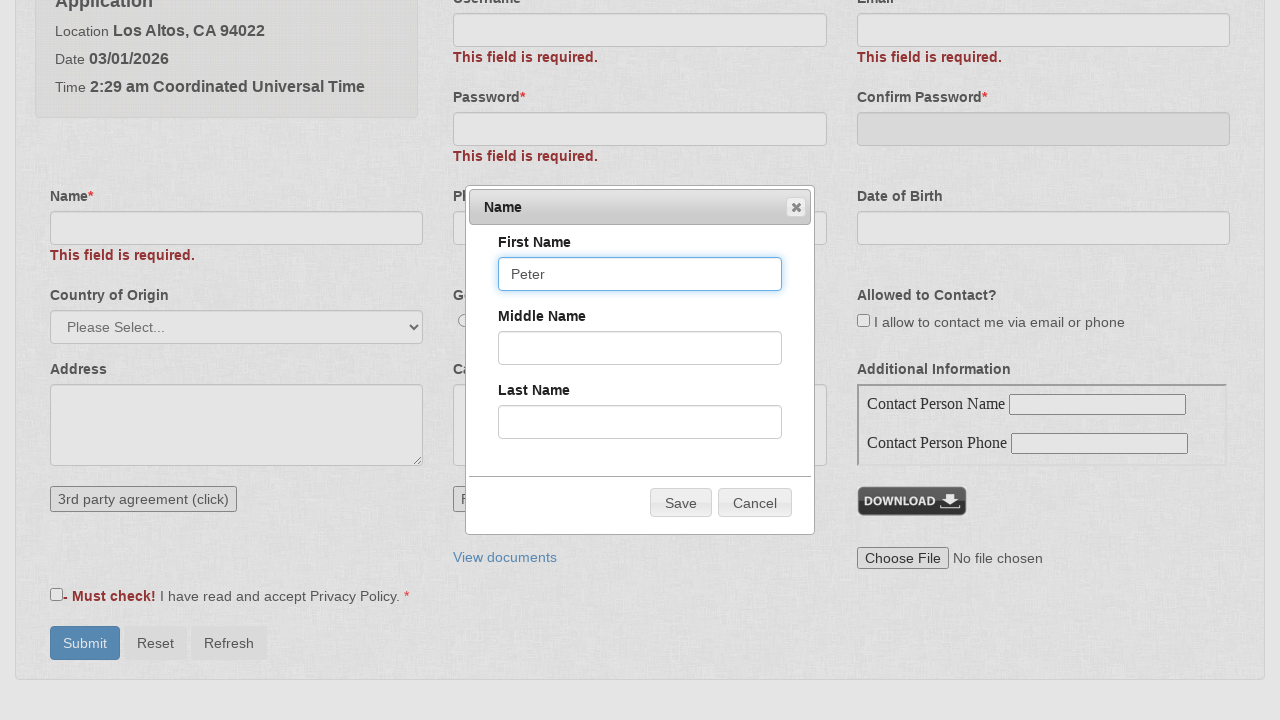

Filled middle name field with 'O' on input[name='middleName']
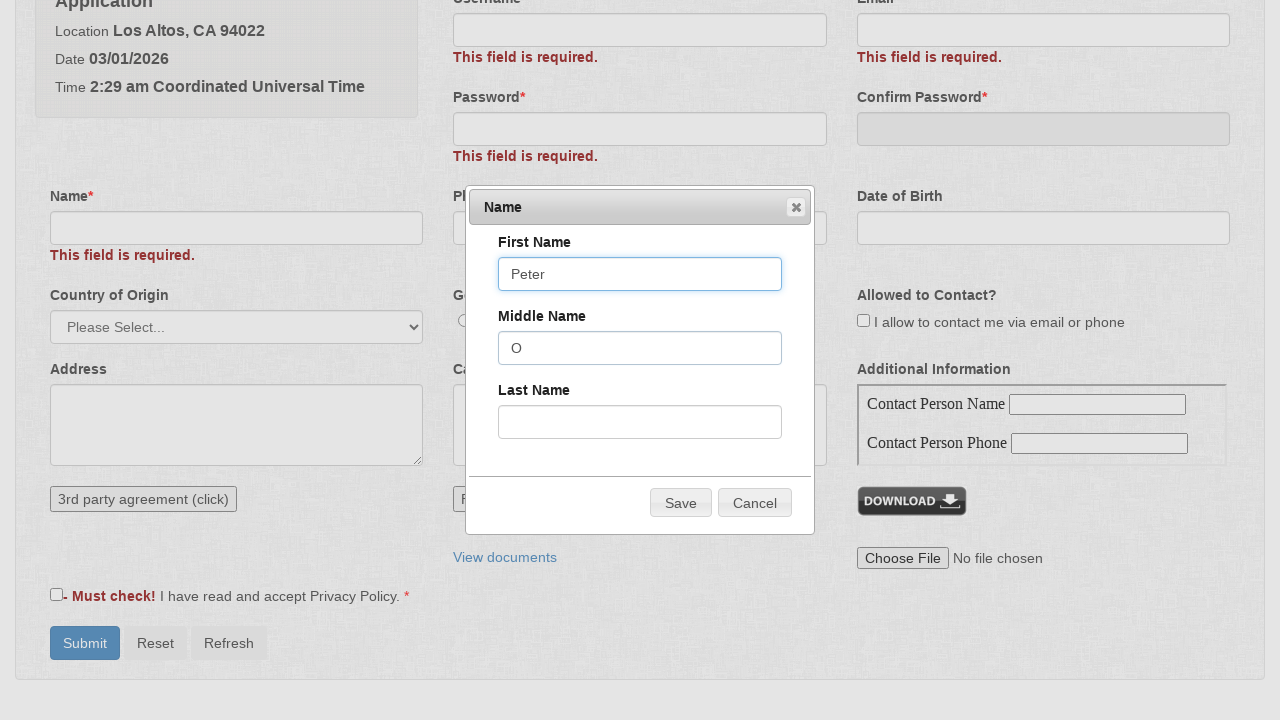

Filled last name field with 'Solovey' on input[name='lastName']
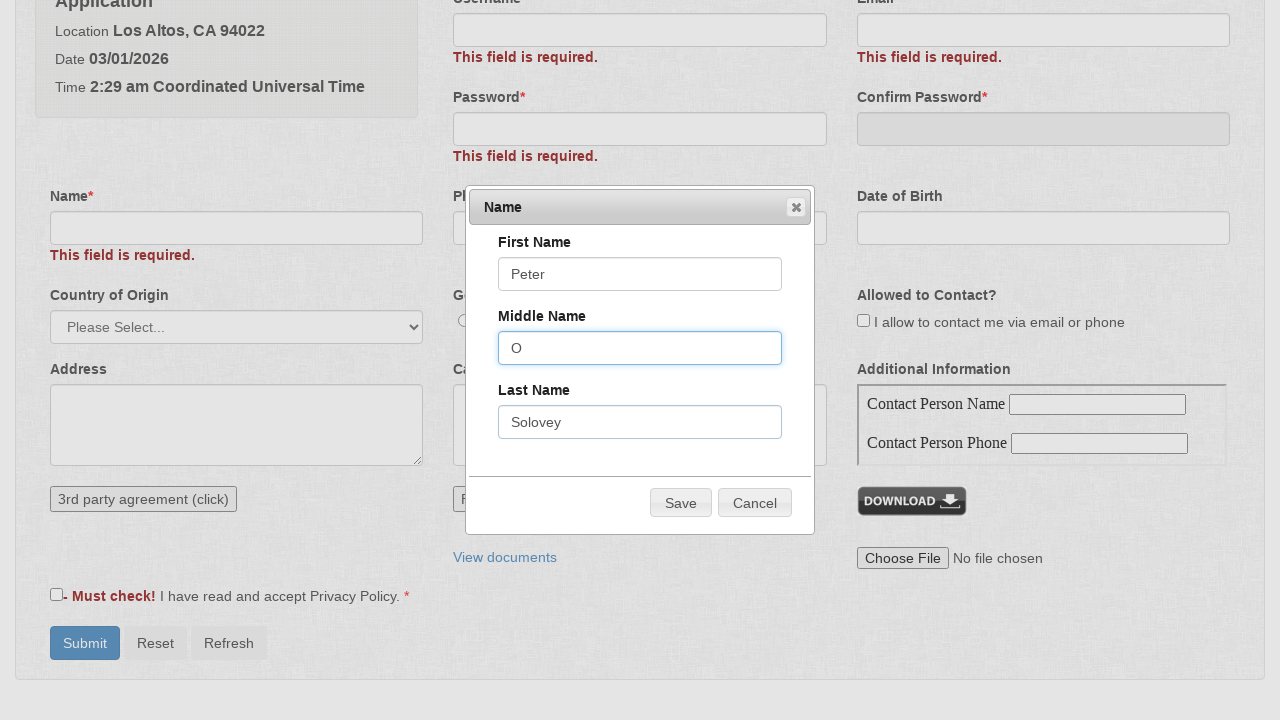

Clicked Save button to close name dialog at (681, 503) on xpath=//span[text() = 'Save']
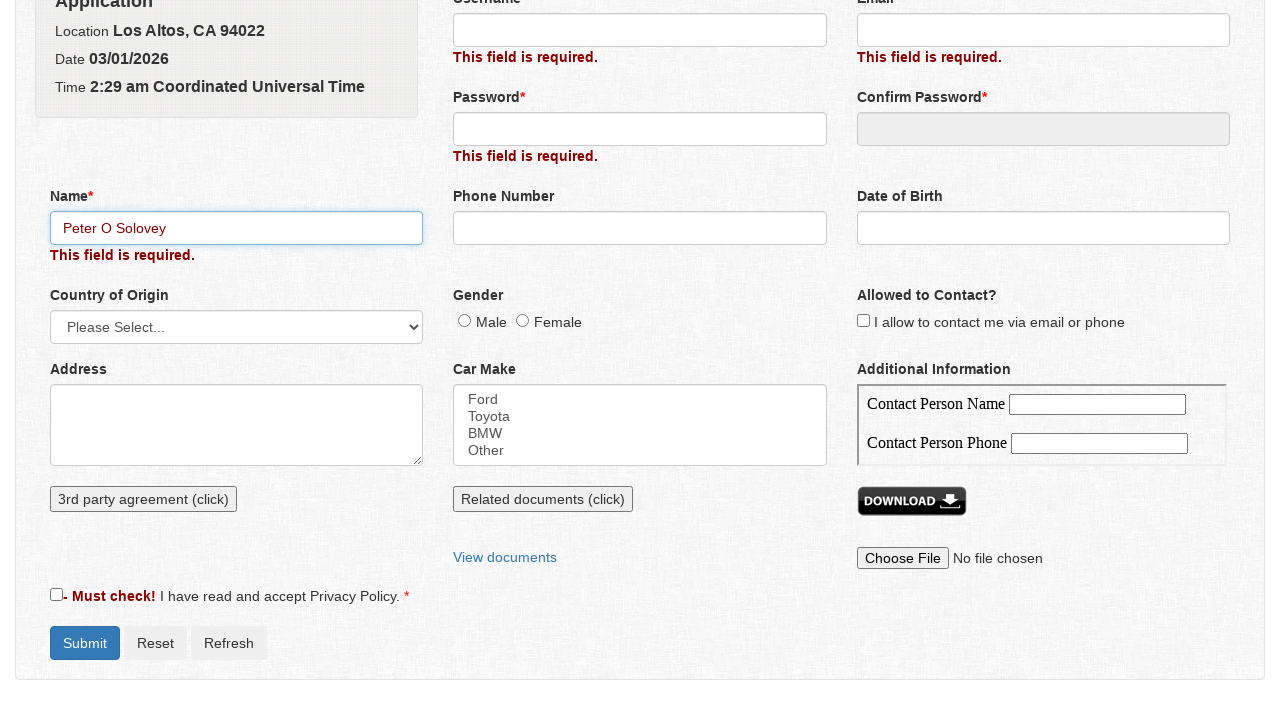

Waited for name dialog to close
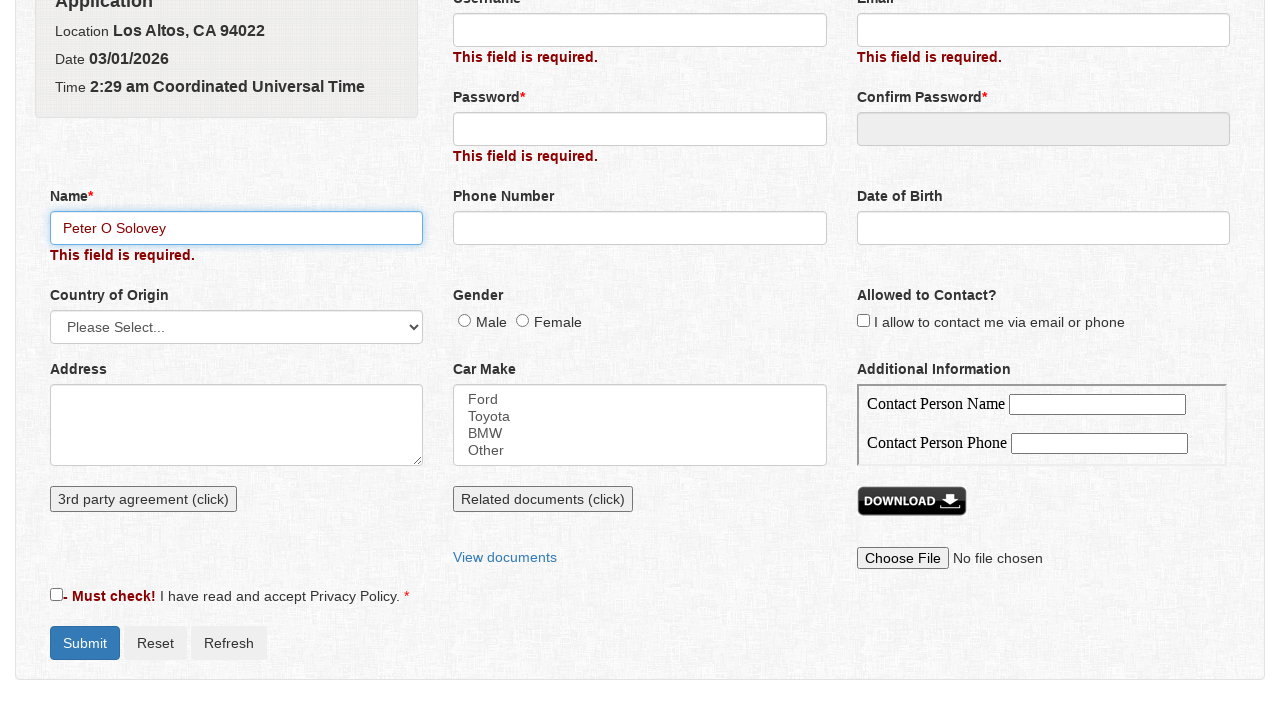

Filled username field with '1' (invalid - too short) on input[name='username']
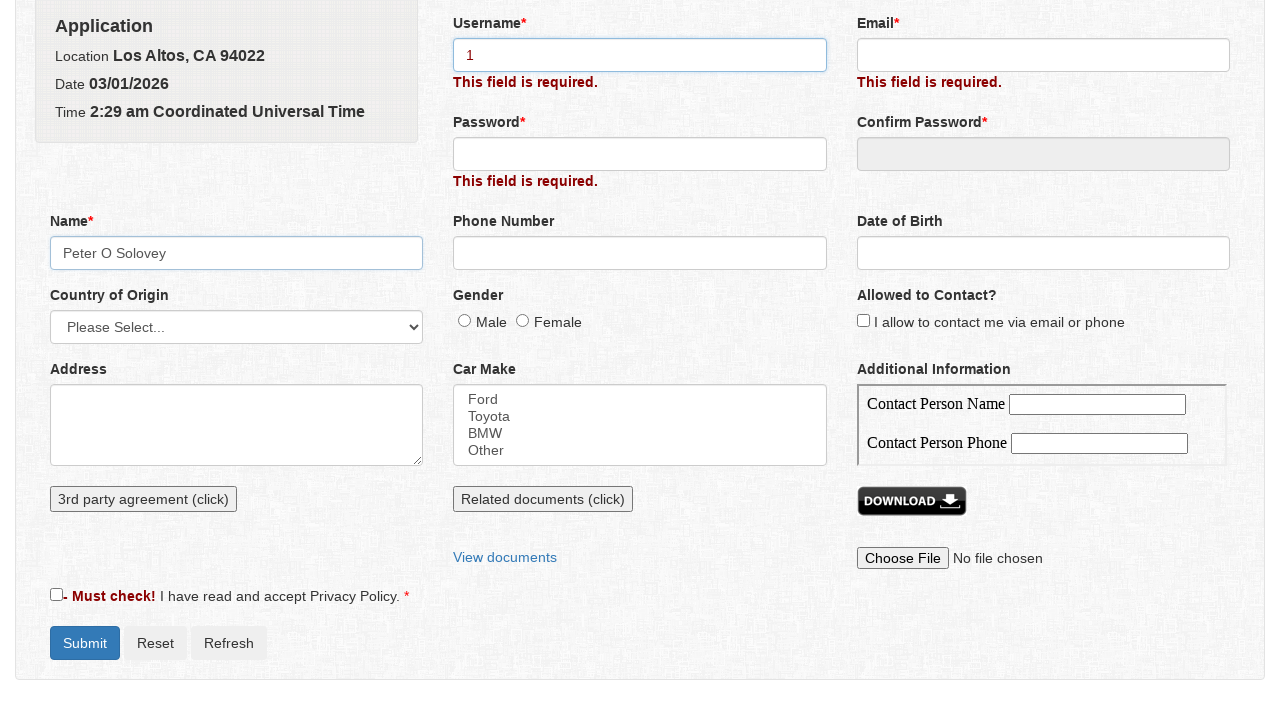

Clicked submit button to trigger username validation at (85, 643) on #formSubmit
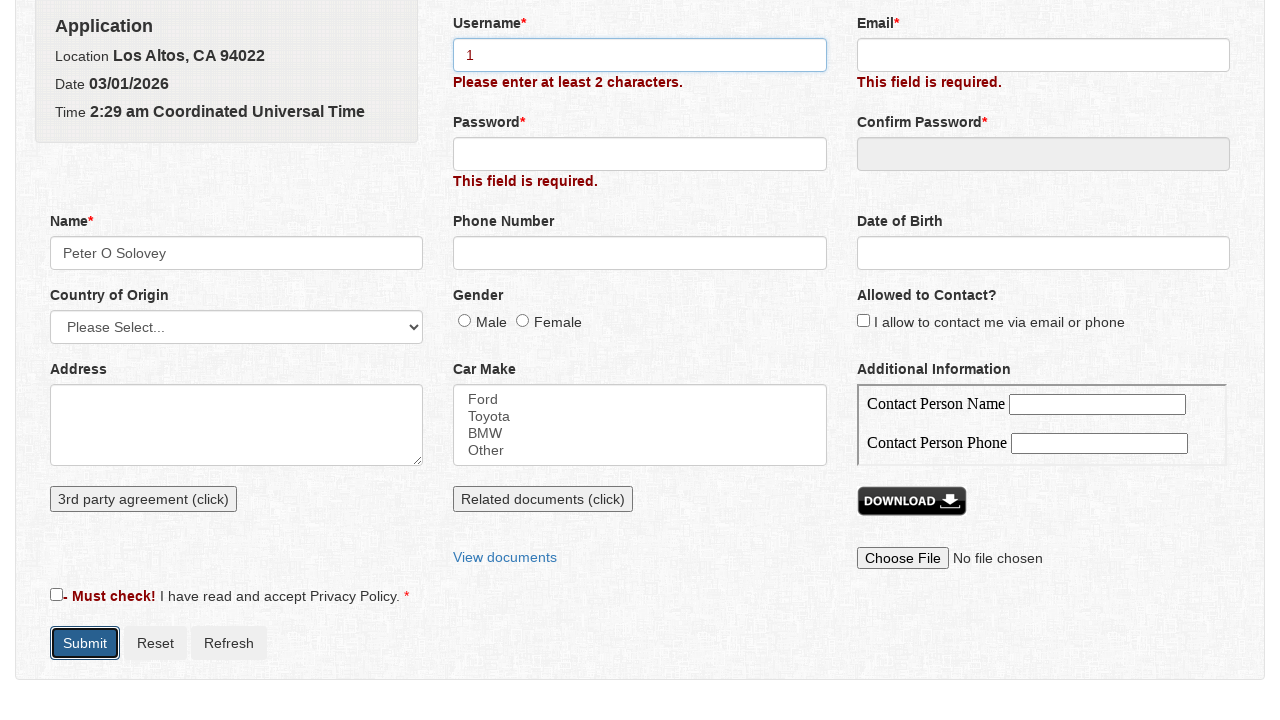

Username error message displayed - minimum length validation triggered
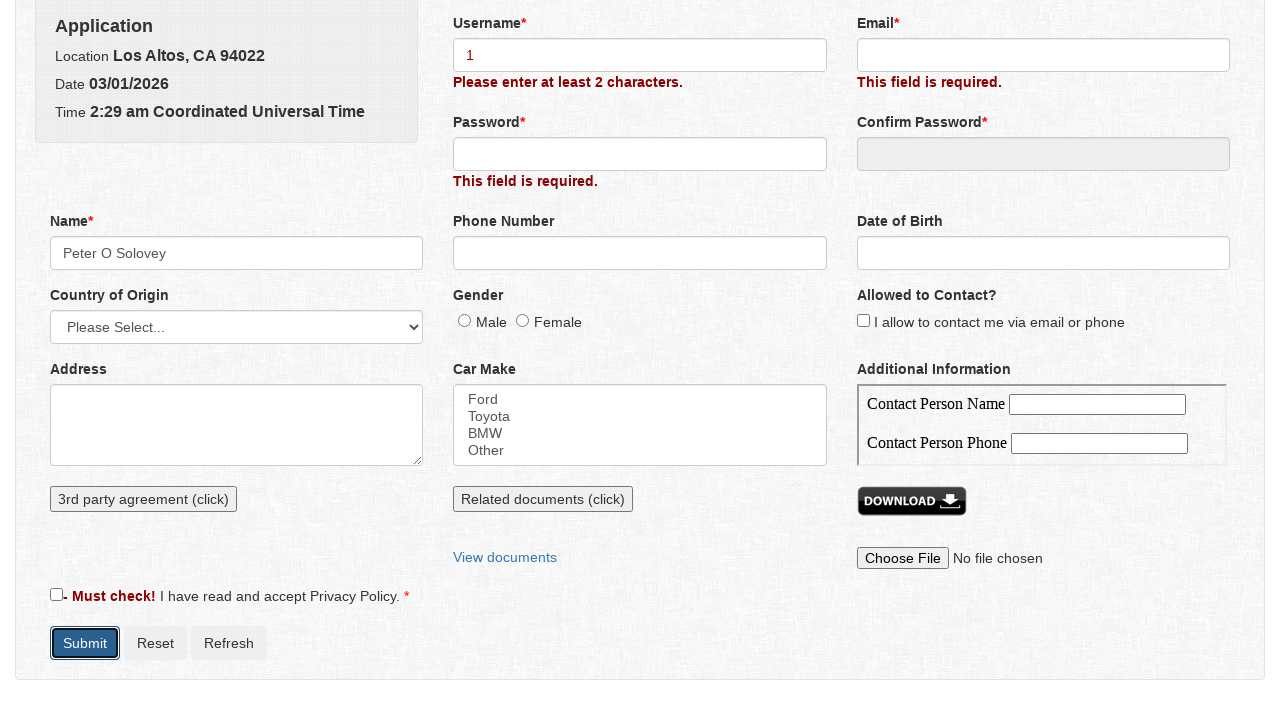

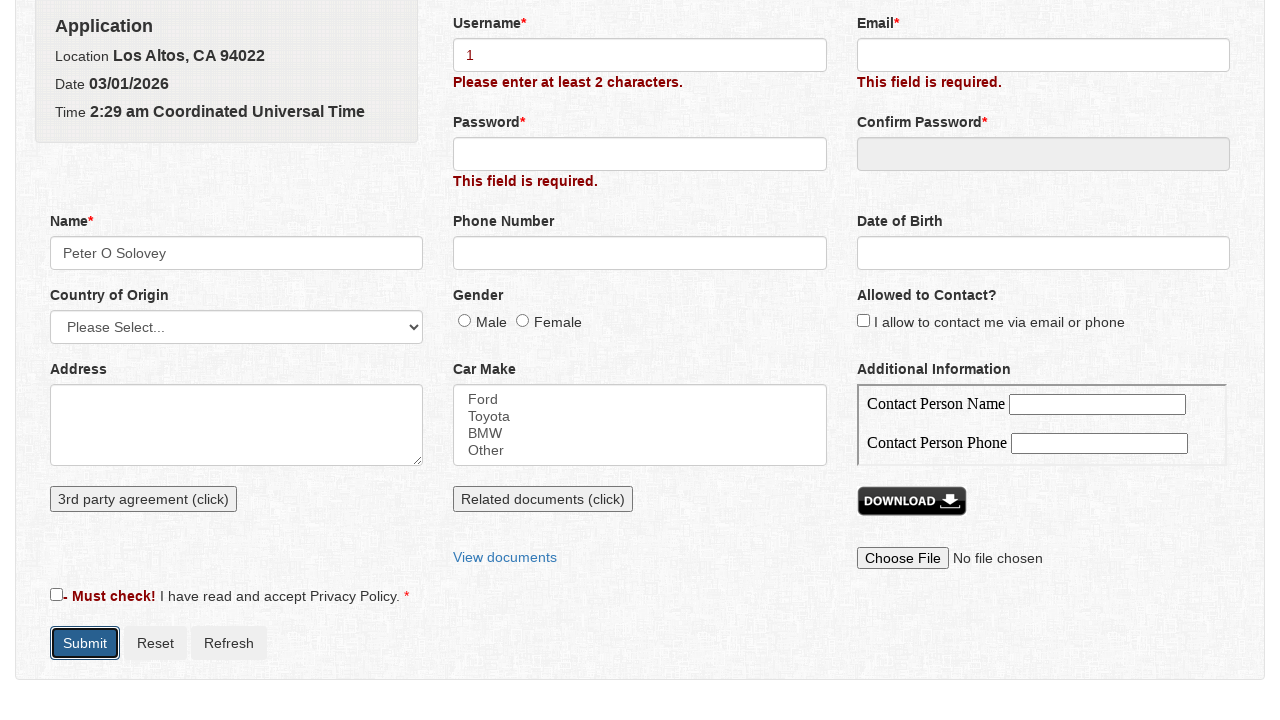